Tests a slow calculator application by setting a delay, performing an addition operation (7+8), waiting for the calculation to complete, and verifying the result equals 15.

Starting URL: https://bonigarcia.dev/selenium-webdriver-java/slow-calculator.html

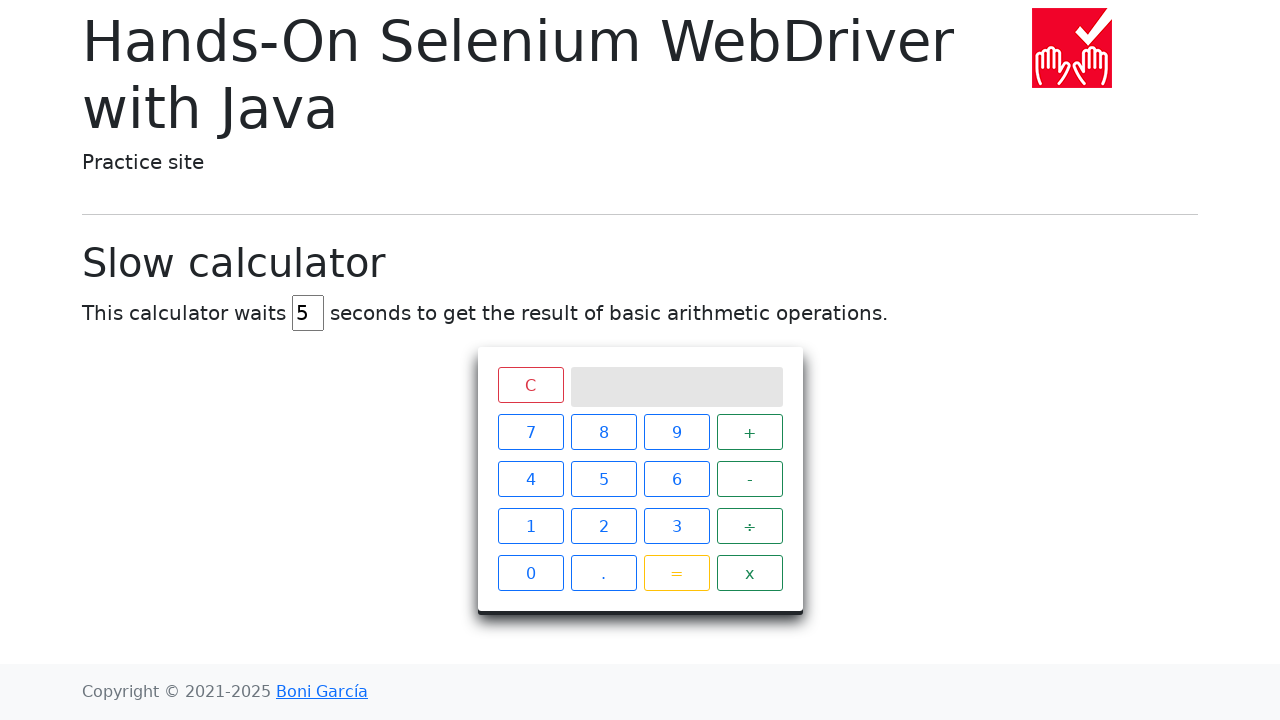

Navigated to slow calculator application
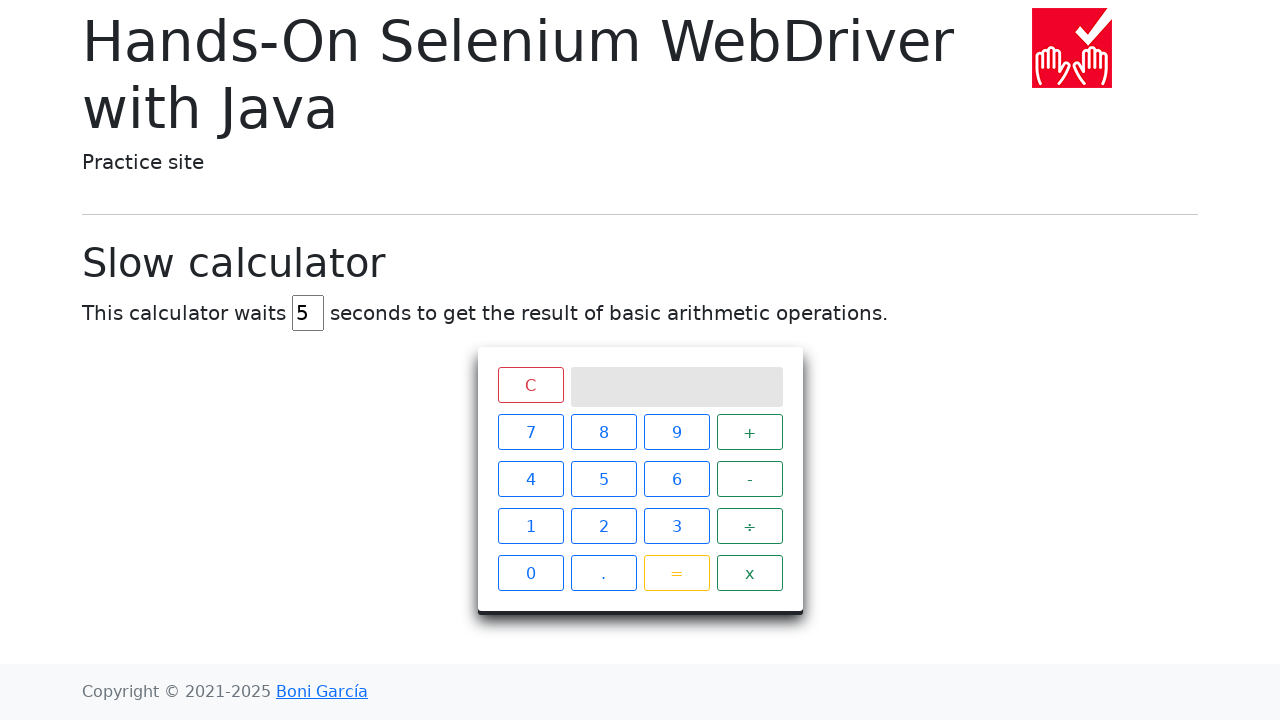

Cleared the delay input field on xpath=//input[contains(@id, 'delay')]
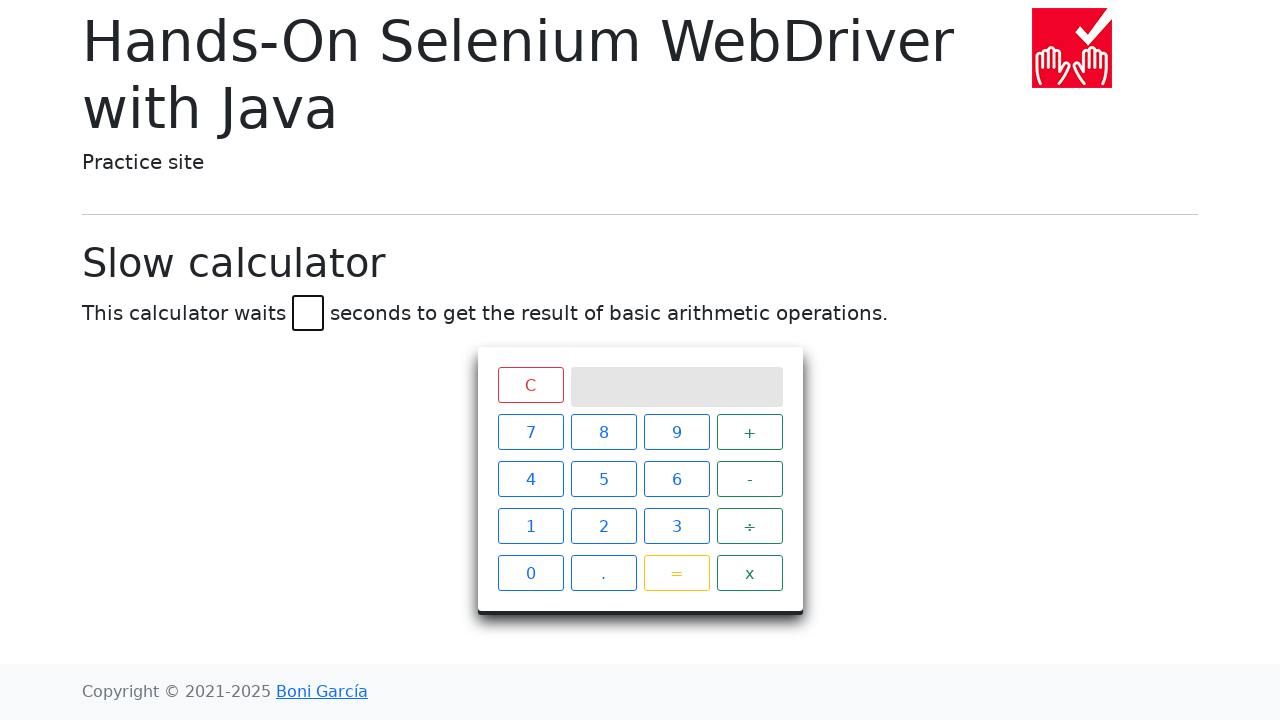

Set delay to 45 seconds on xpath=//input[contains(@id, 'delay')]
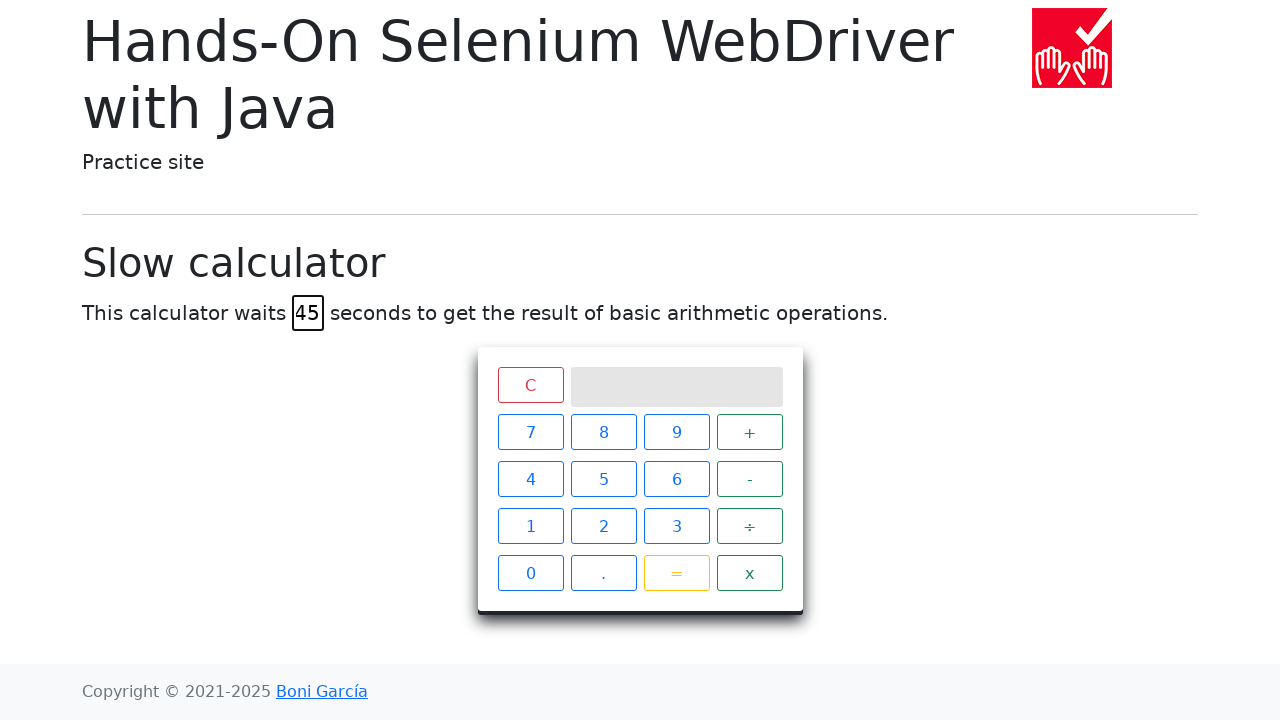

Clicked number 7 at (530, 432) on xpath=//span[text()='7']
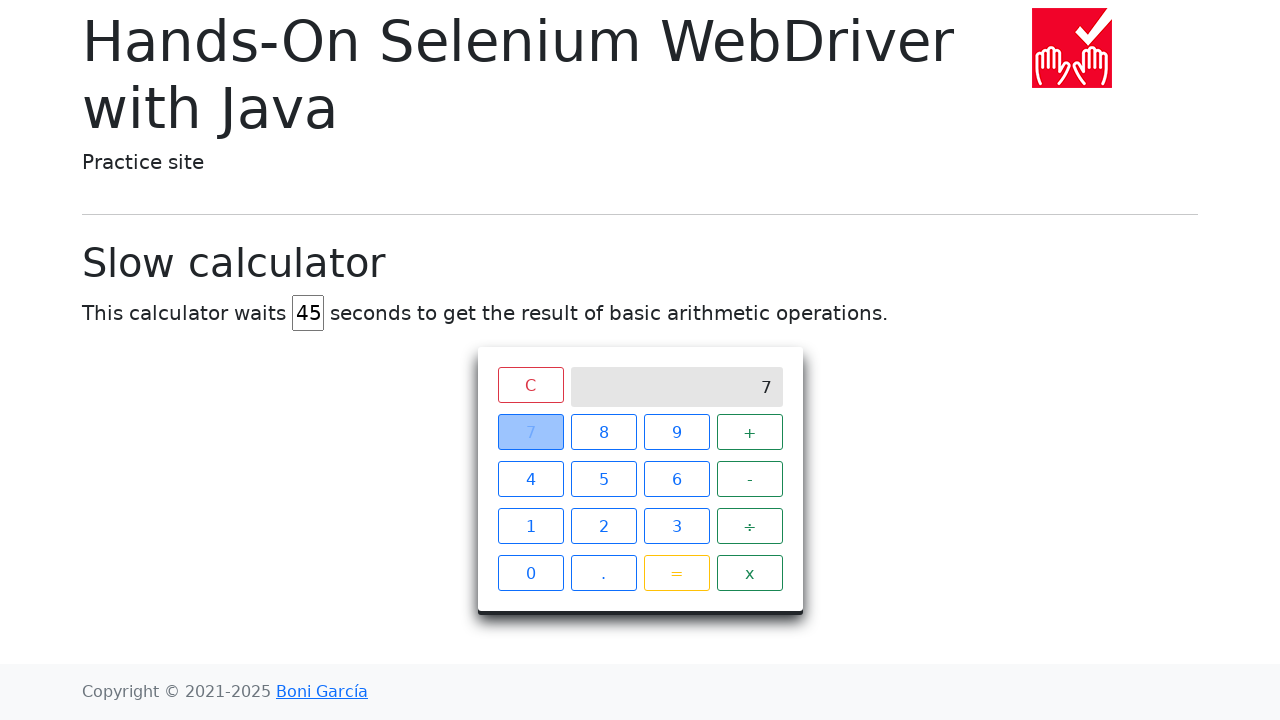

Clicked plus operator at (750, 432) on xpath=//span[text()='+']
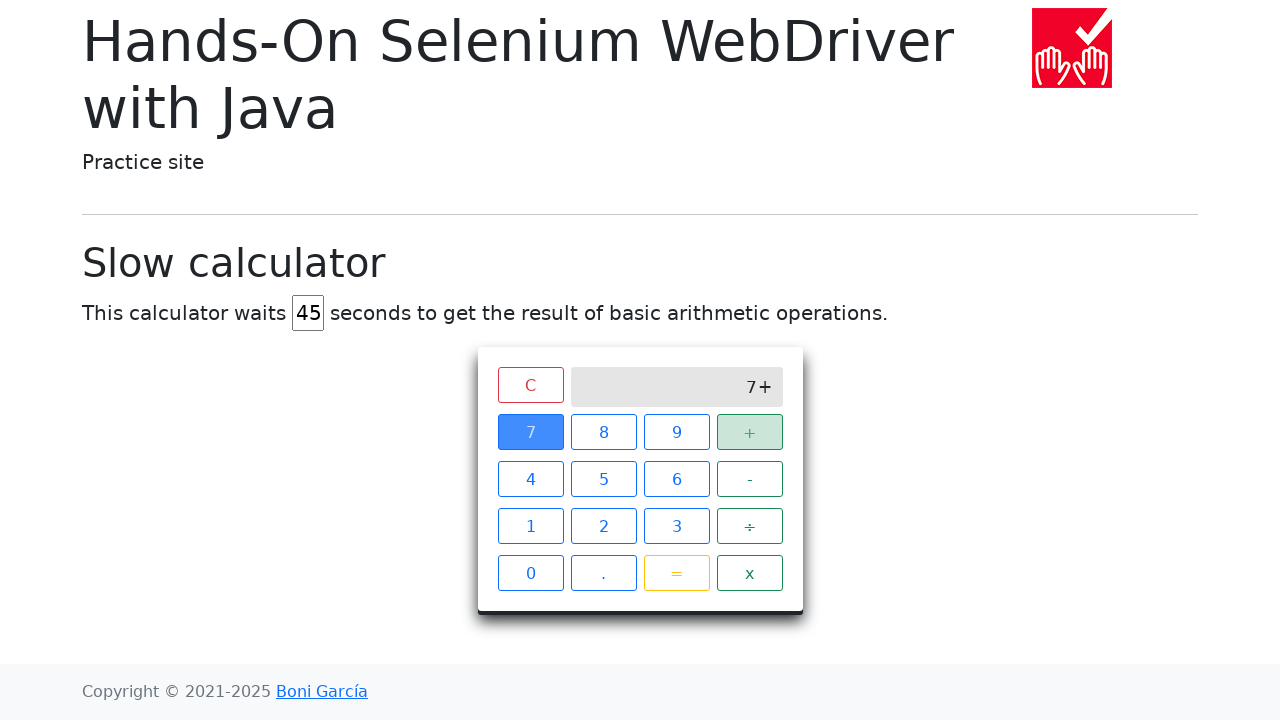

Clicked number 8 at (604, 432) on xpath=//span[text()='8']
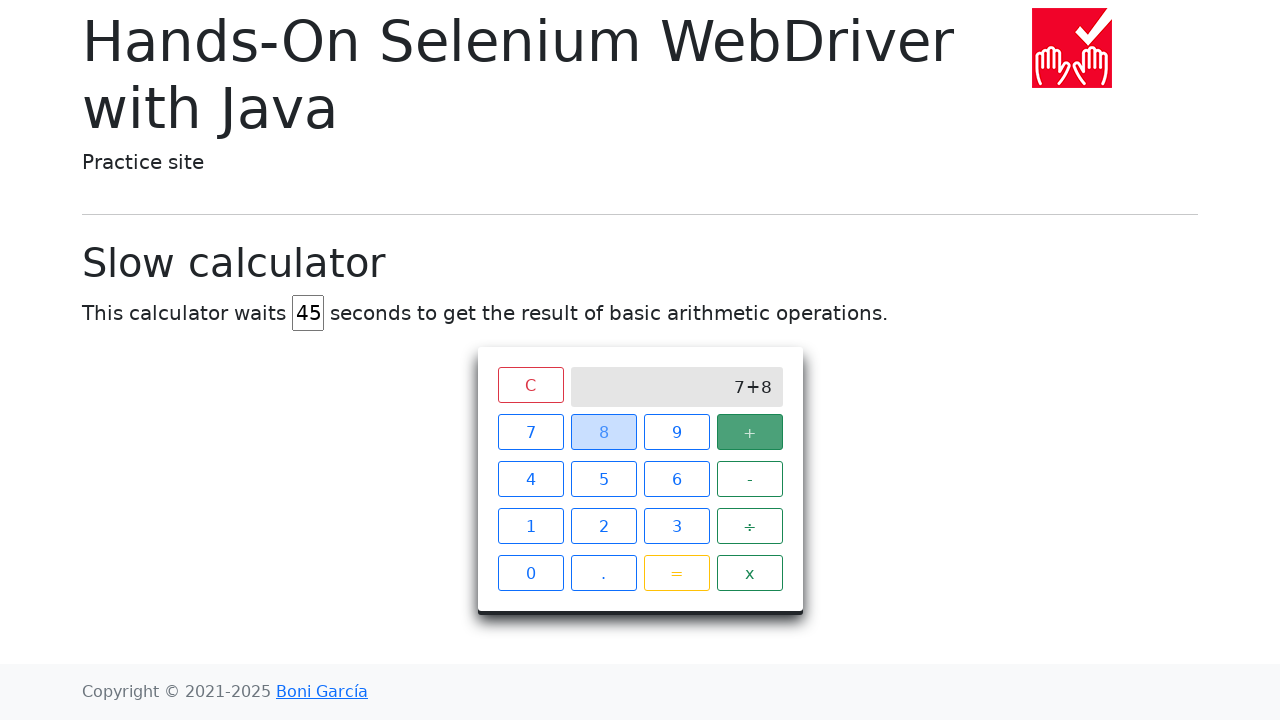

Clicked equals button to calculate result at (676, 573) on xpath=//span[text()='=']
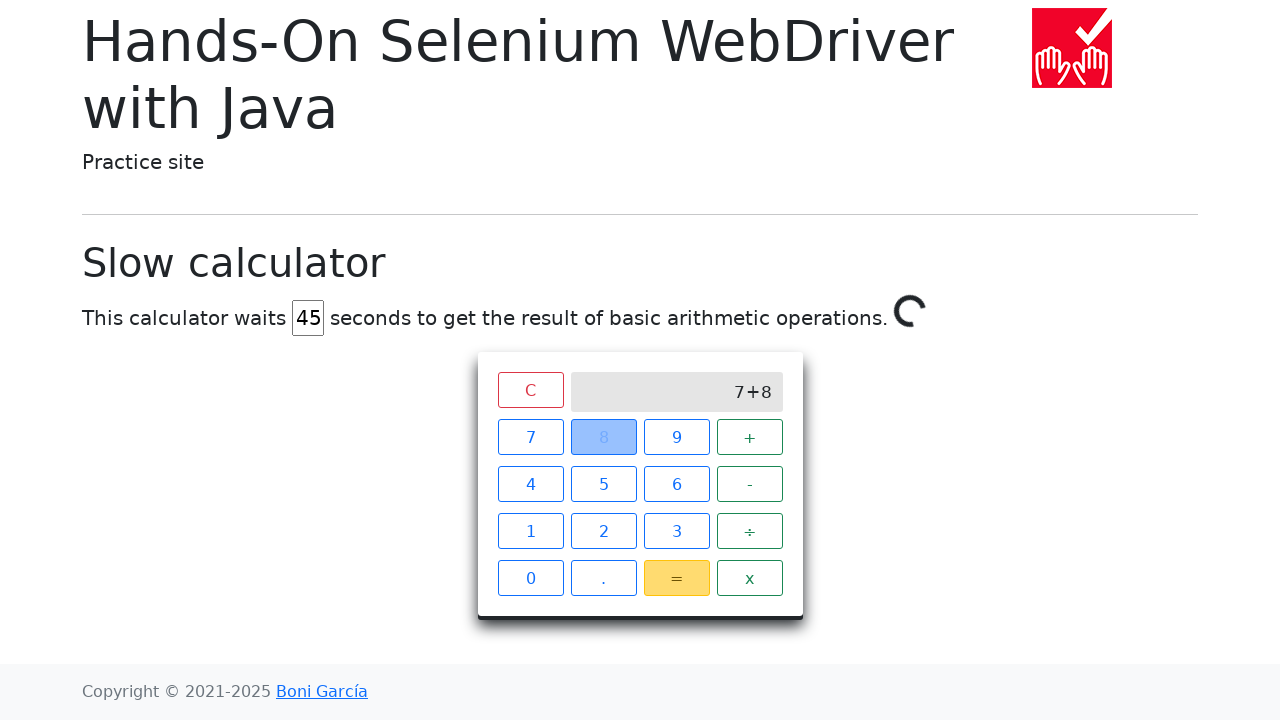

Calculation completed and result displayed as 15
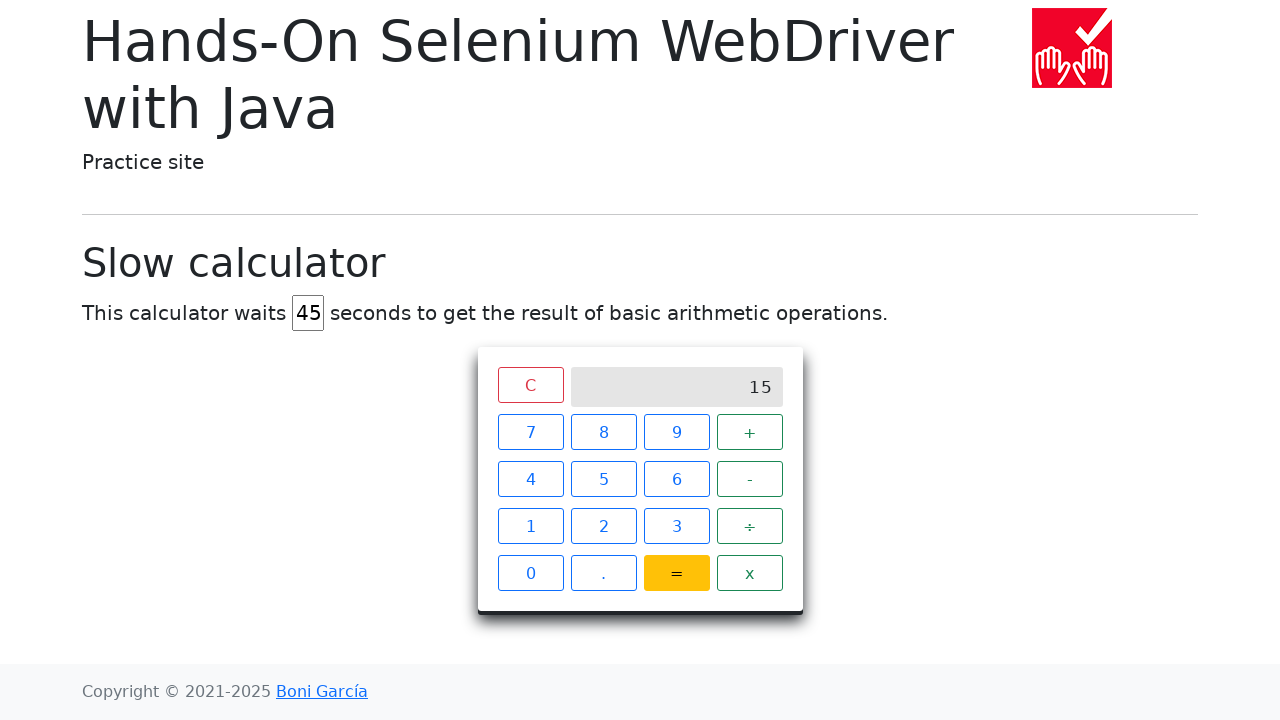

Retrieved result text from calculator screen
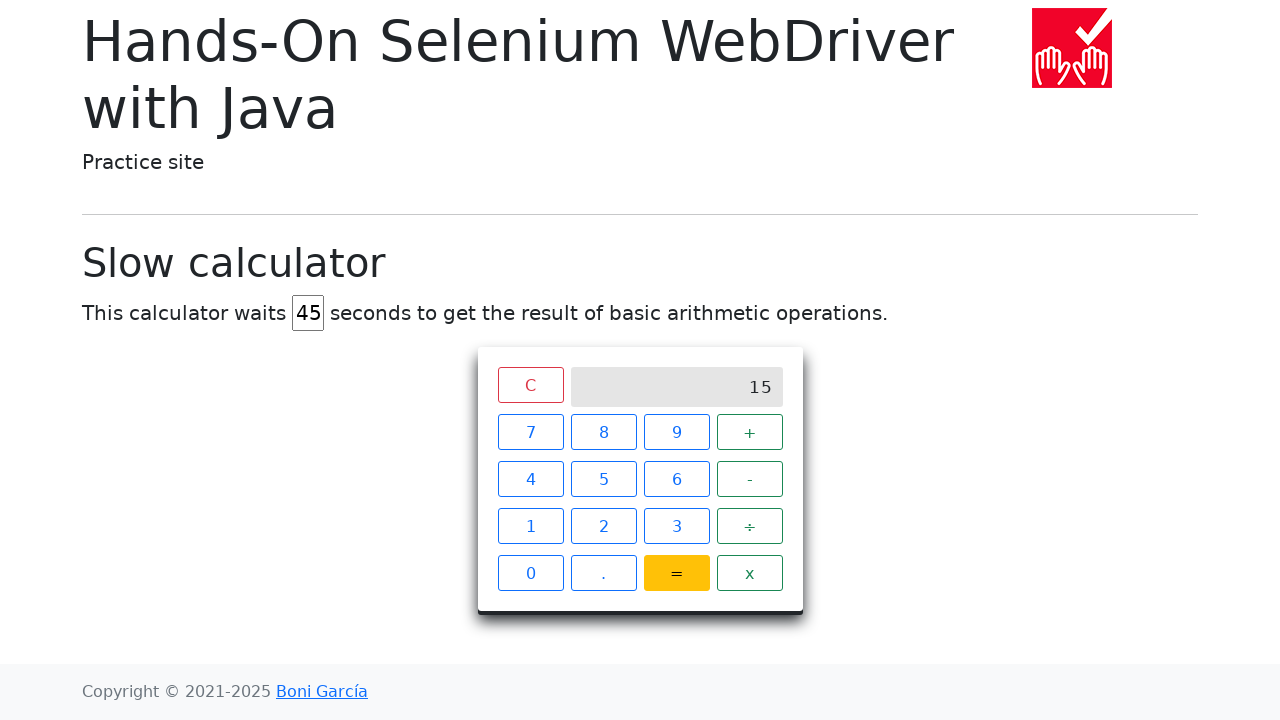

Verified that the result equals 15 - test passed
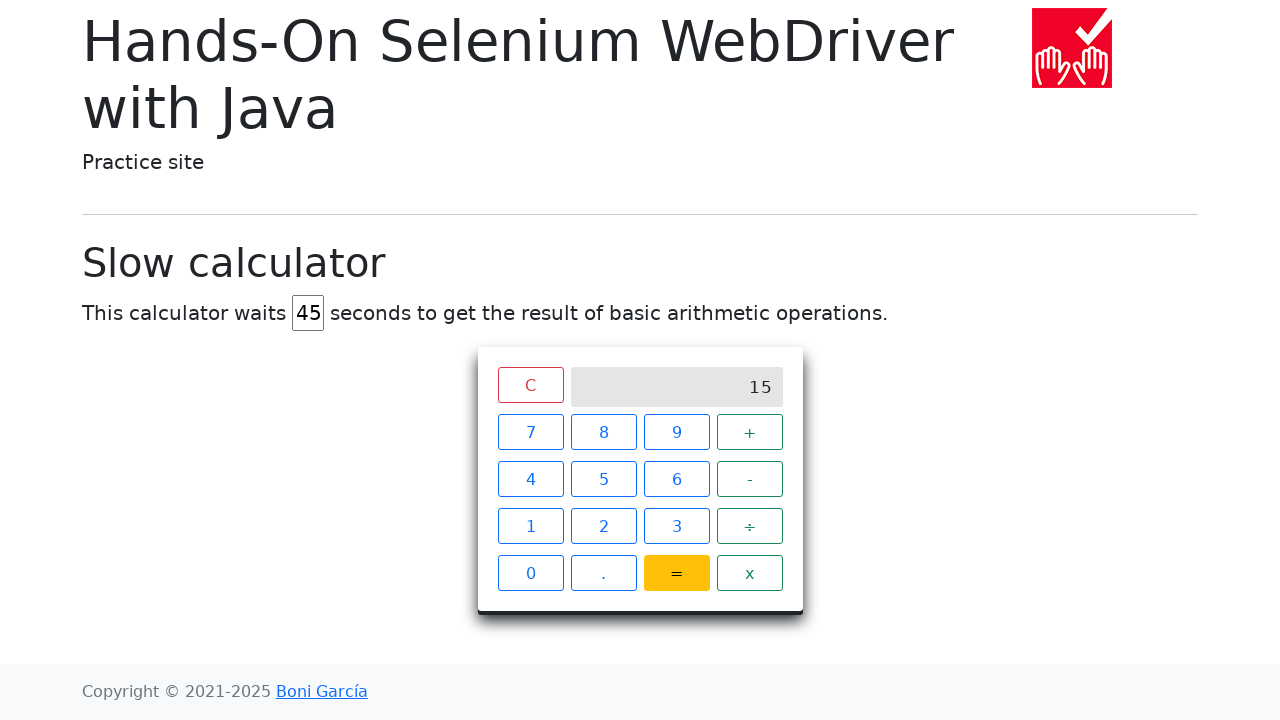

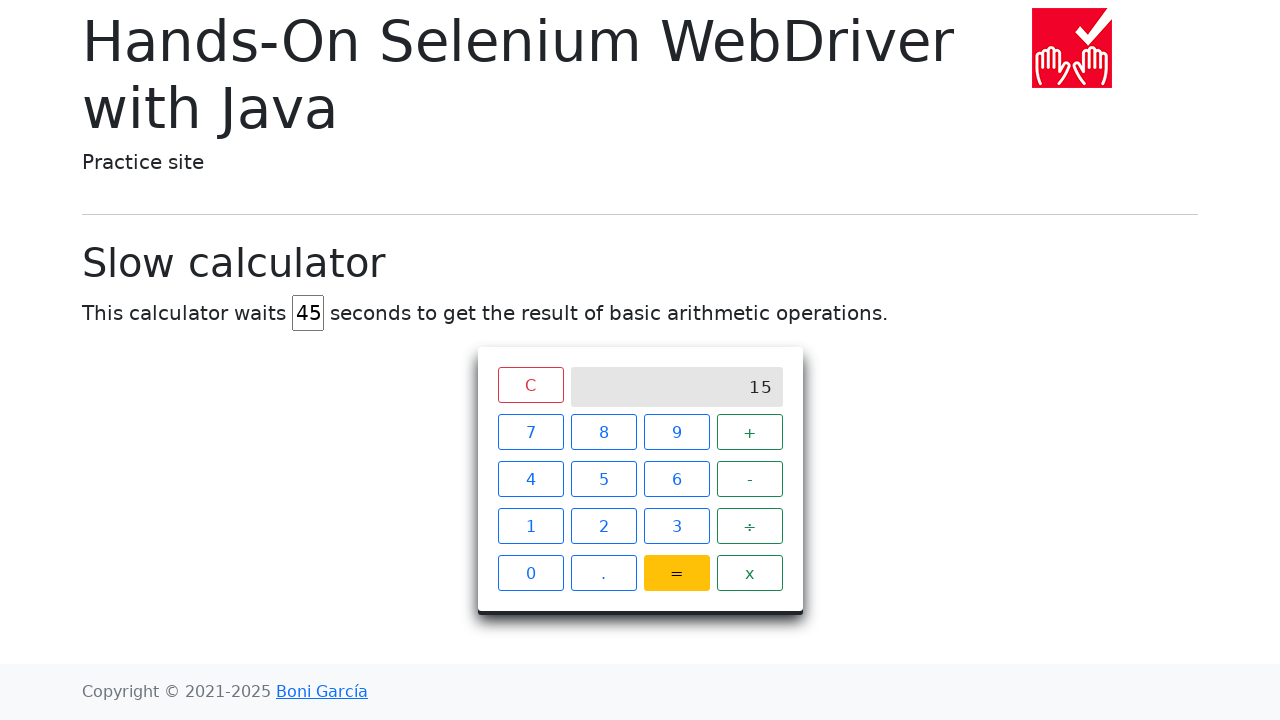